Tests that all 4 images become visible with an explicit timeout

Starting URL: https://bonigarcia.dev/selenium-webdriver-java/loading-images.html

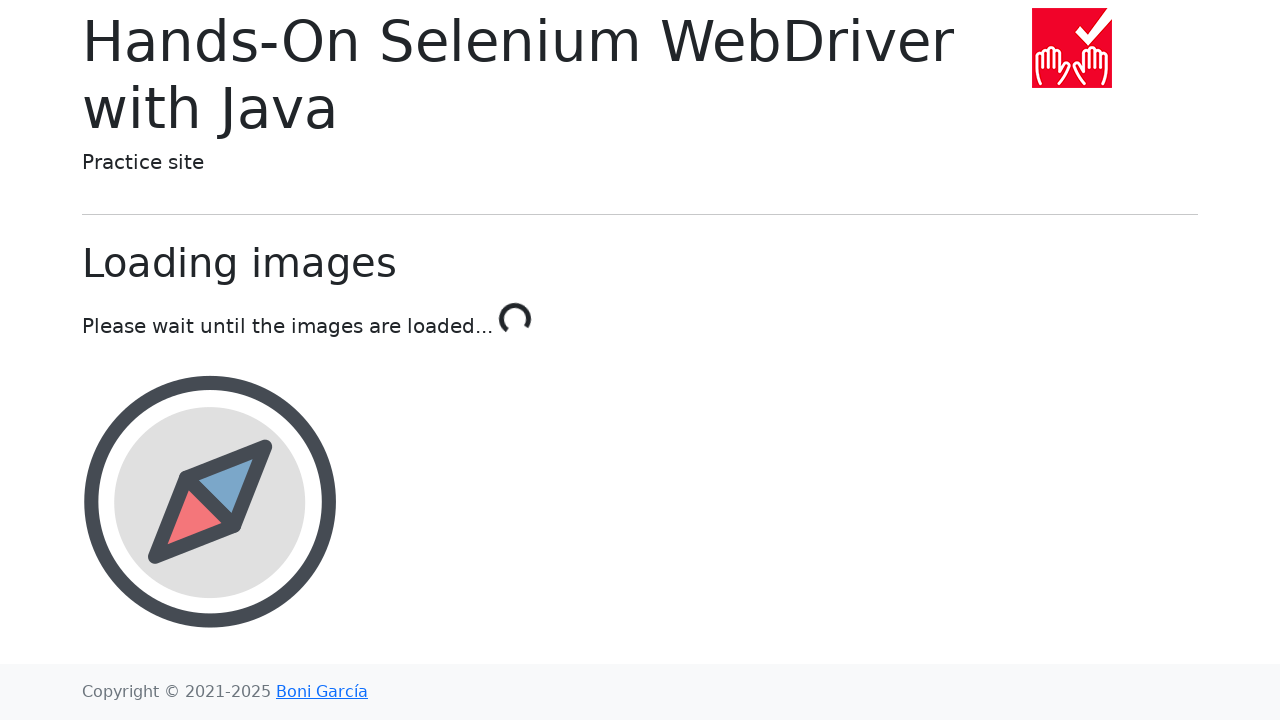

Navigated to loading images test page
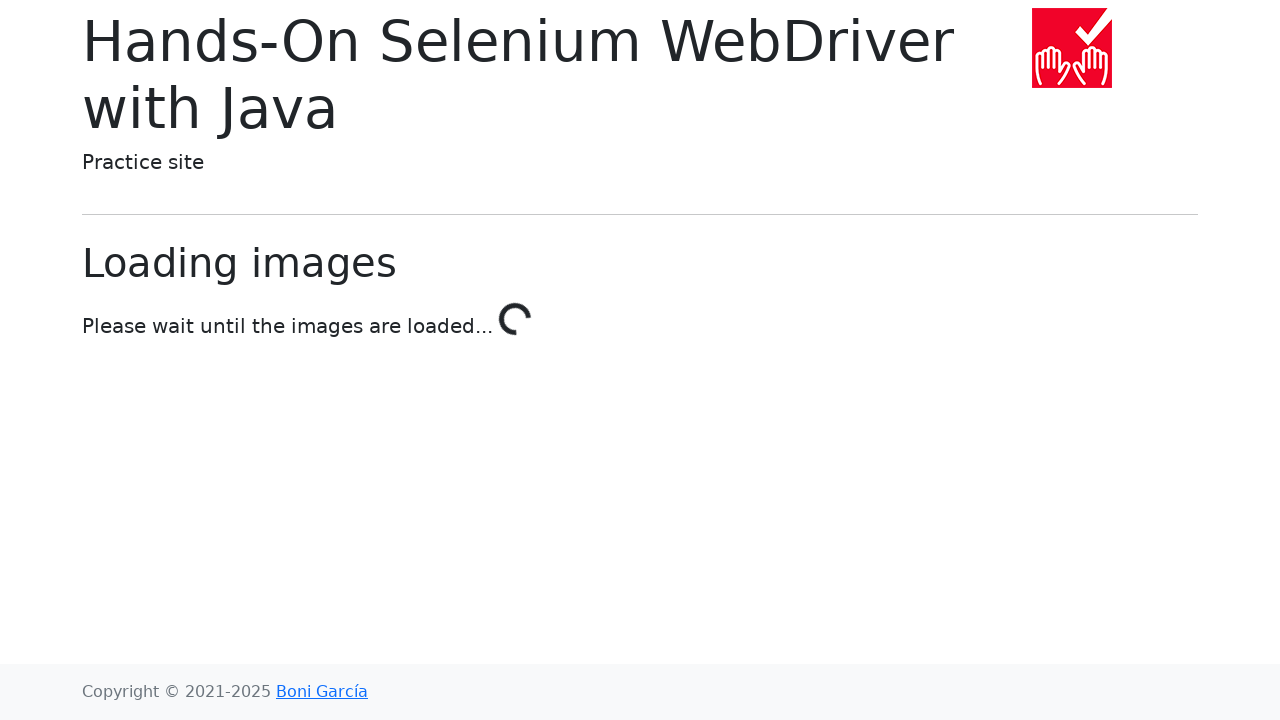

All 4 images became visible with explicit 10 second timeout
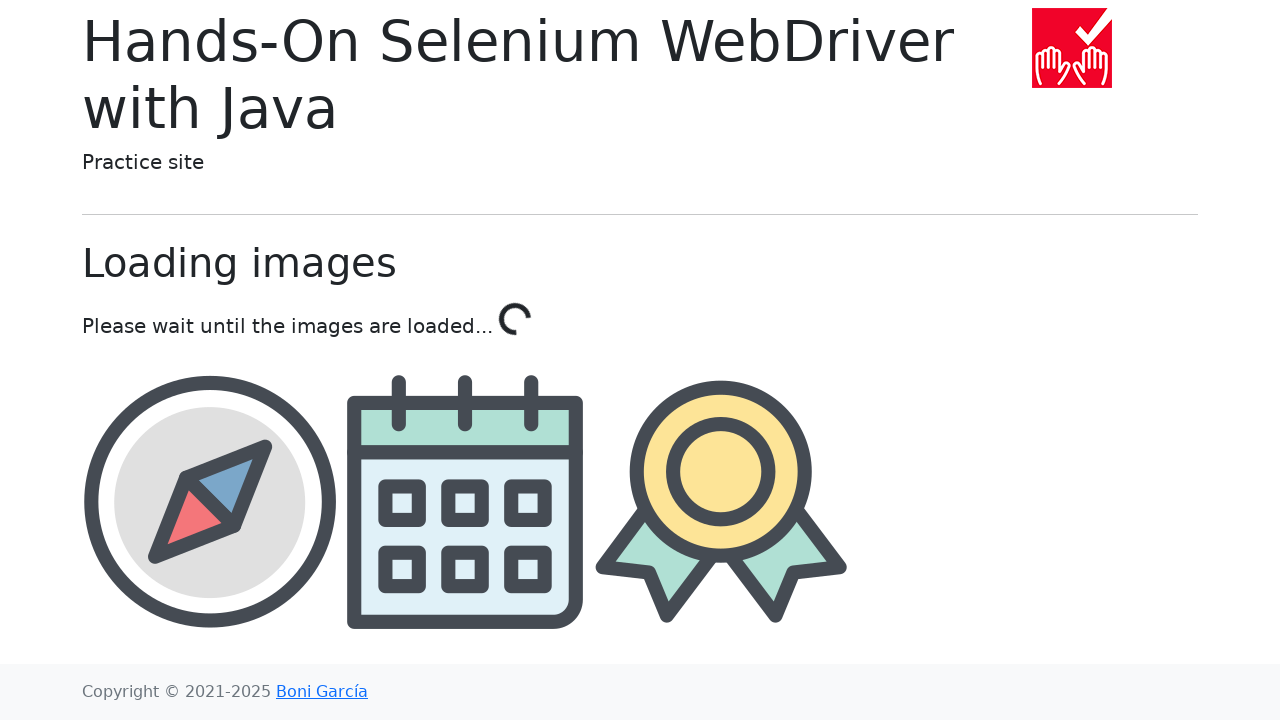

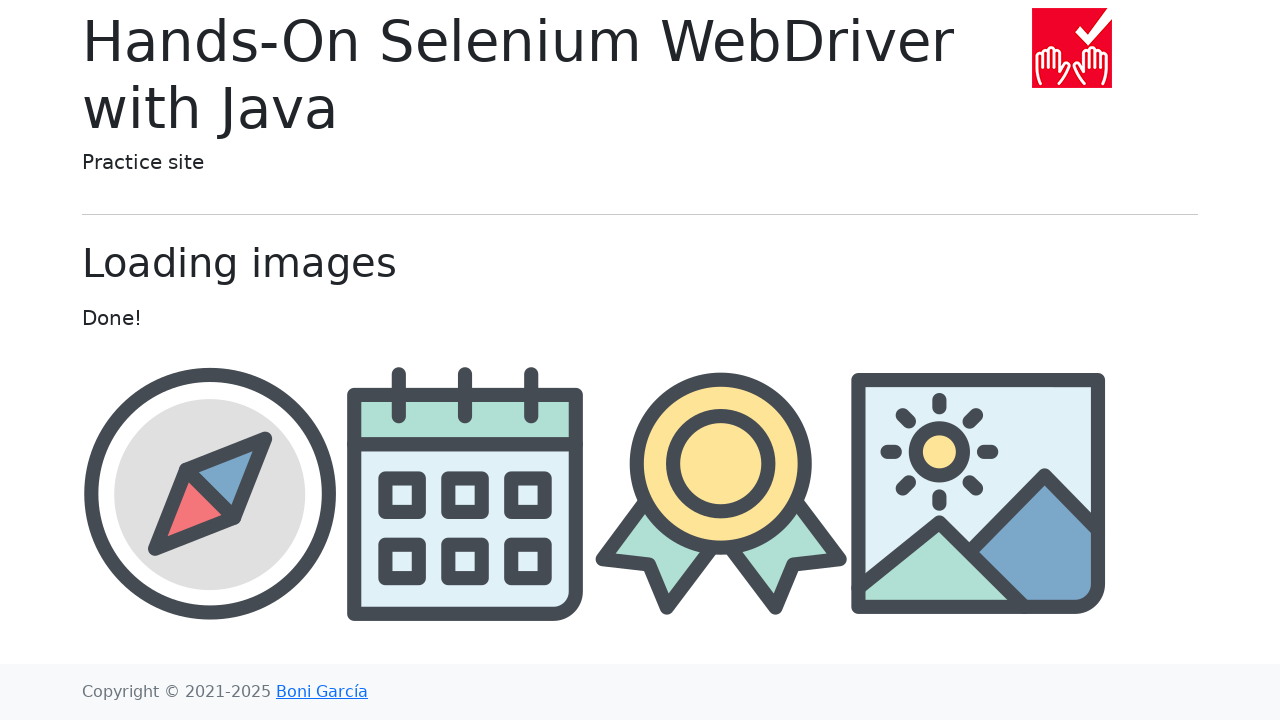